Solves a mathematical problem on the page by reading a value, calculating a result using a logarithmic formula, and submitting the answer along with checkbox selections

Starting URL: http://suninjuly.github.io/math.html

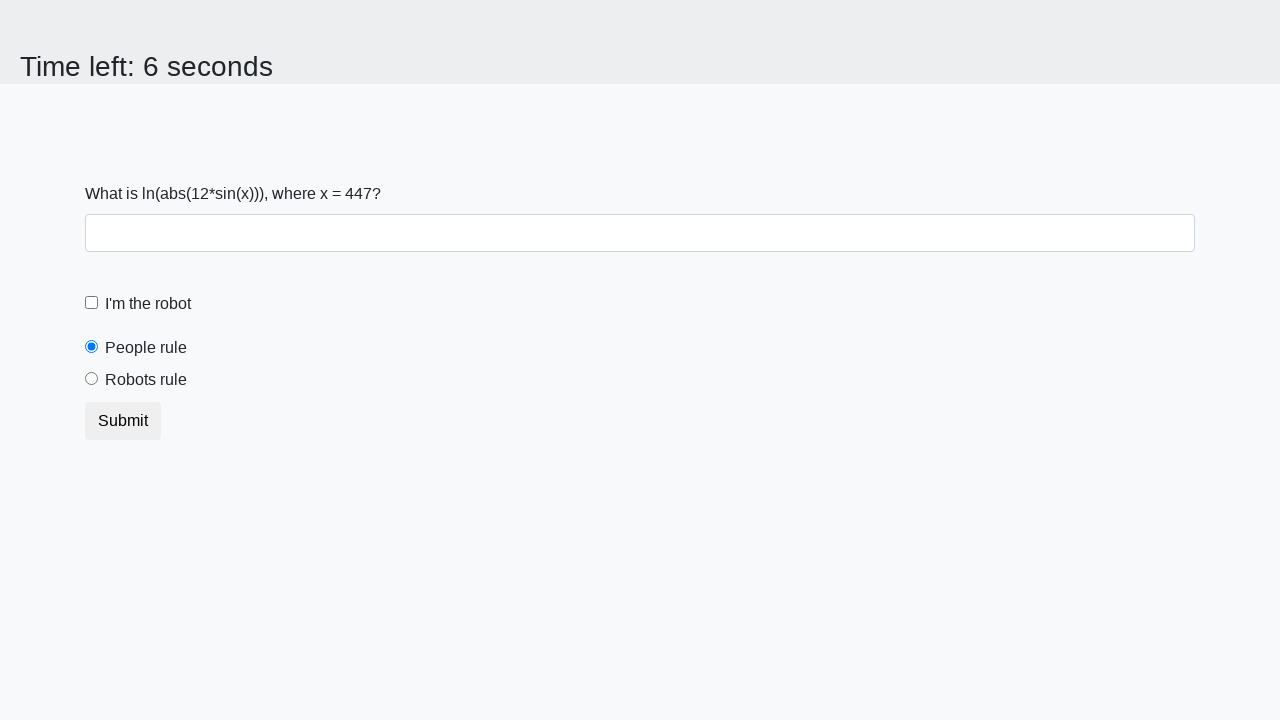

Located the input value element
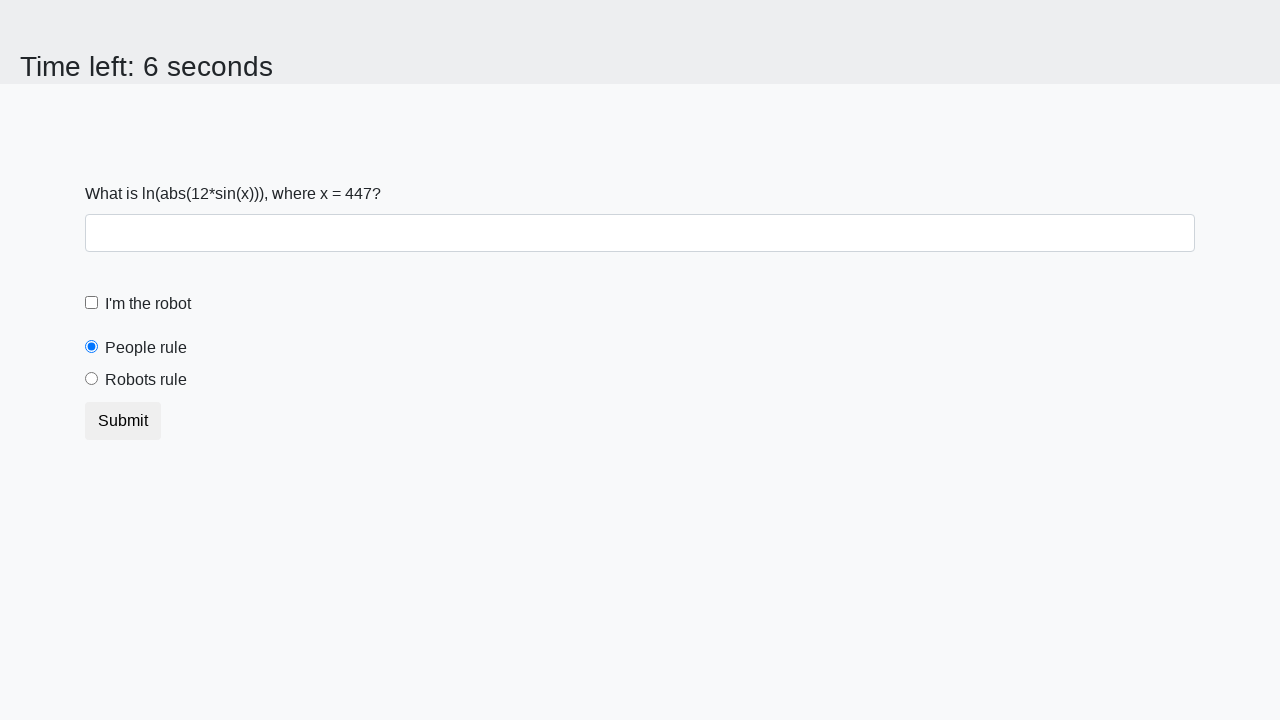

Retrieved the x value from the element
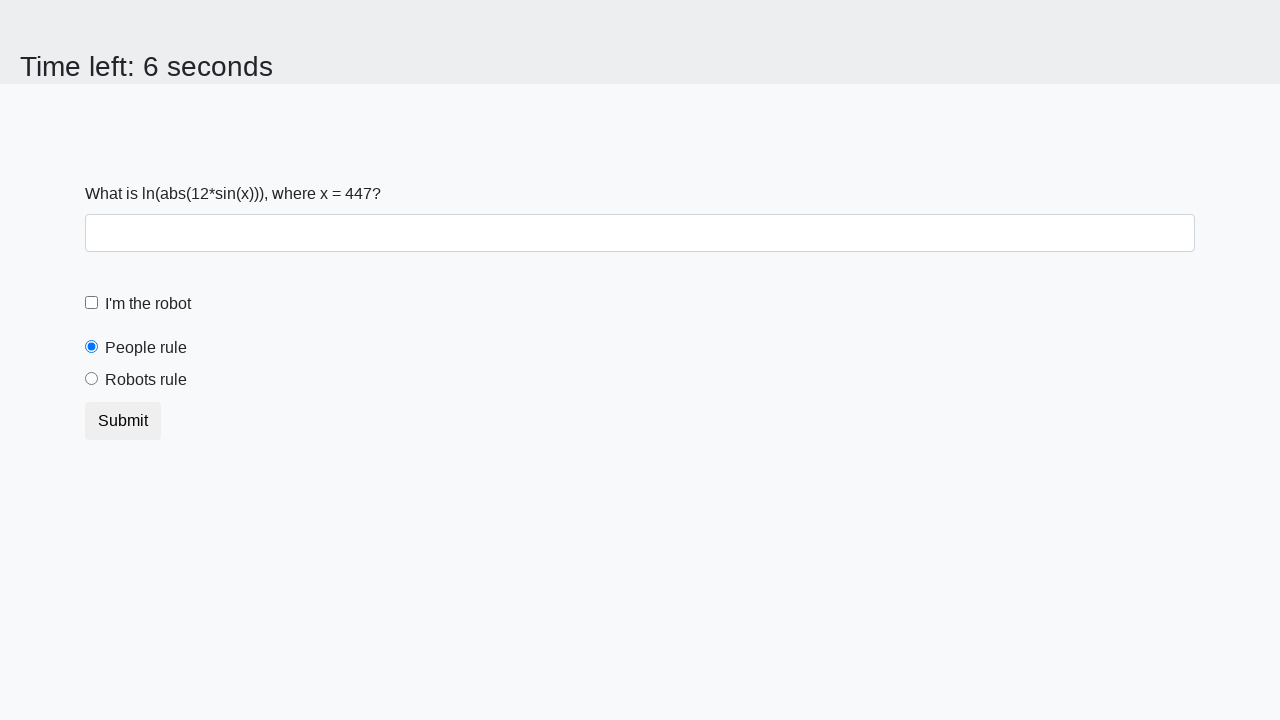

Calculated the answer using logarithmic formula: log(|12*sin(x)|)
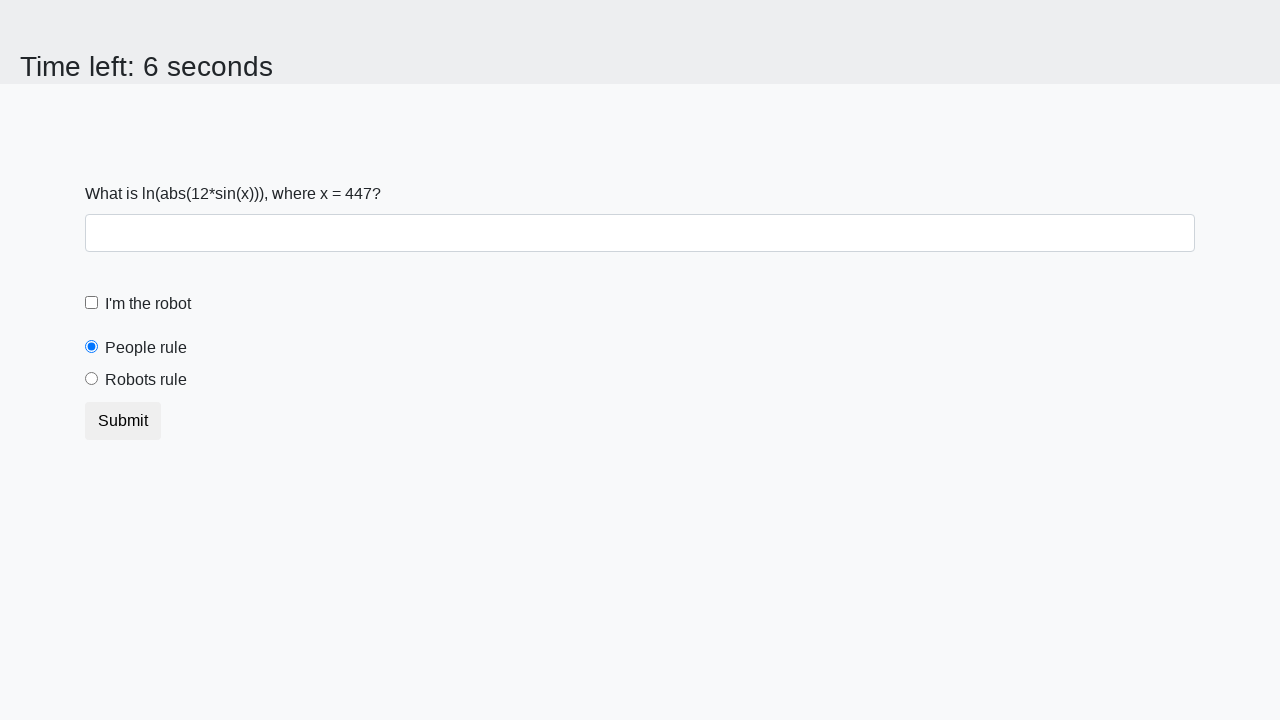

Filled answer field with calculated value: 2.235784755749145 on #answer
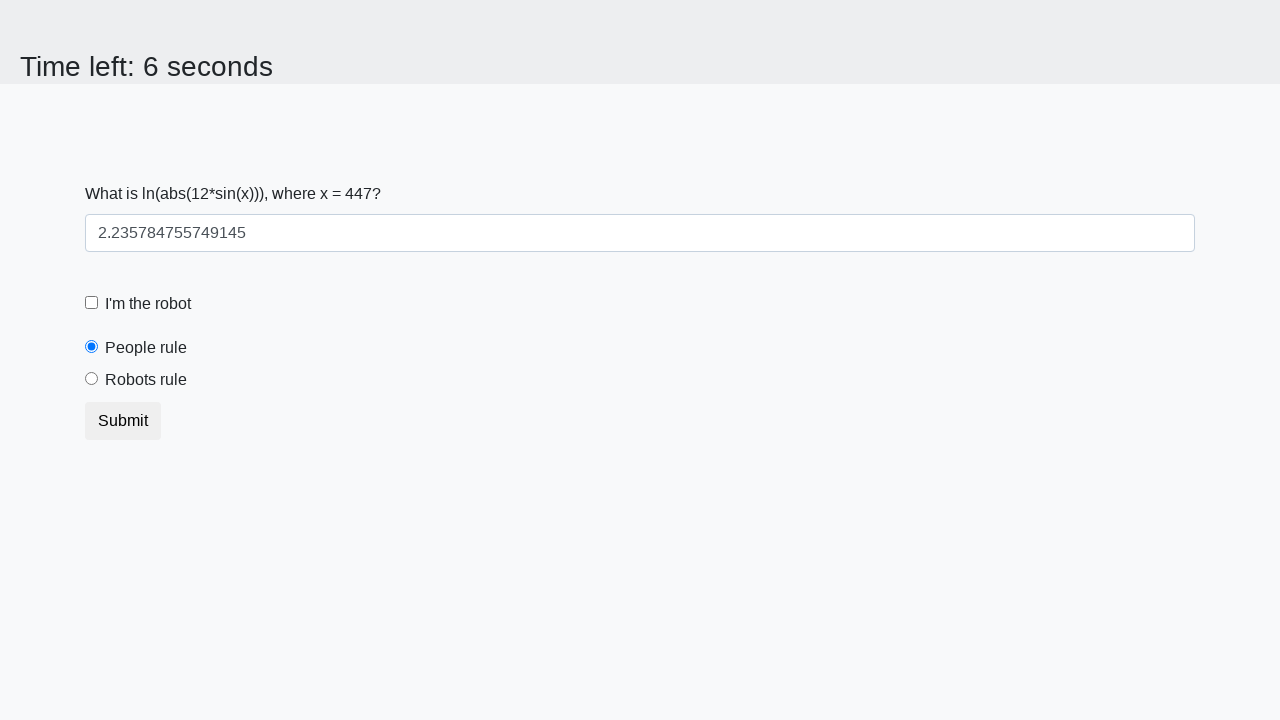

Clicked the robot checkbox at (92, 303) on #robotCheckbox
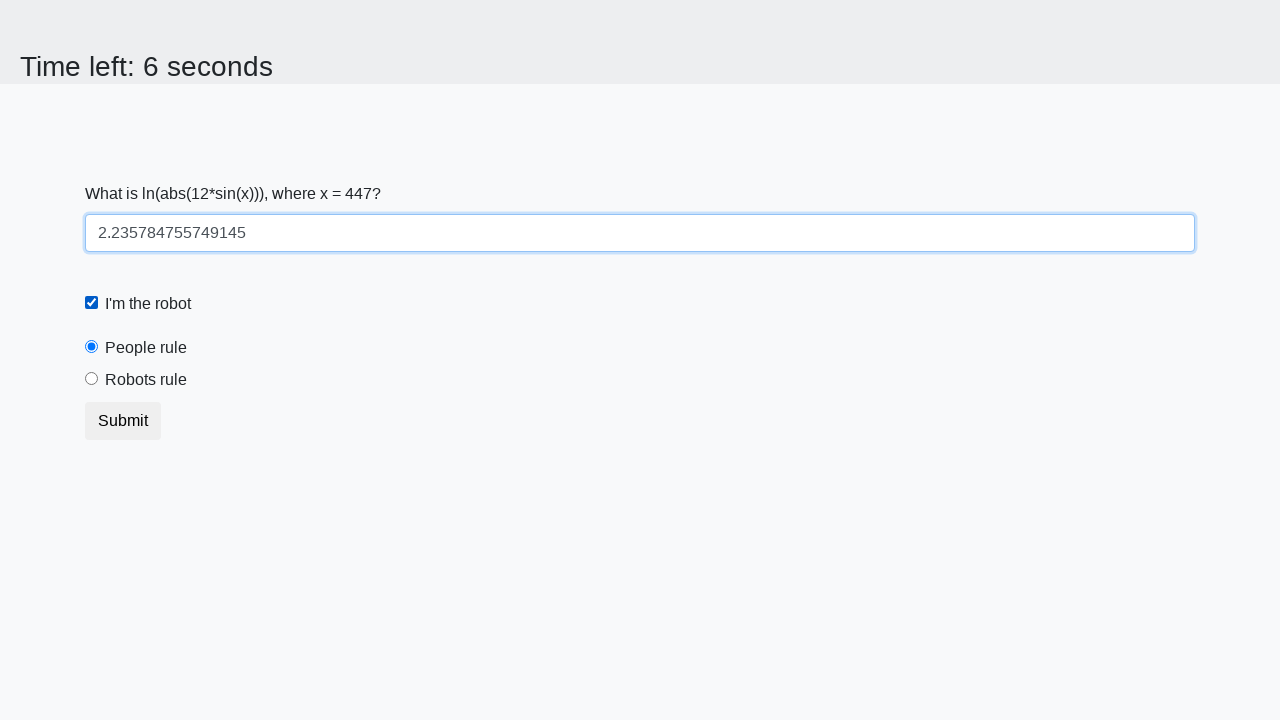

Clicked the robots rule radio button at (92, 379) on #robotsRule
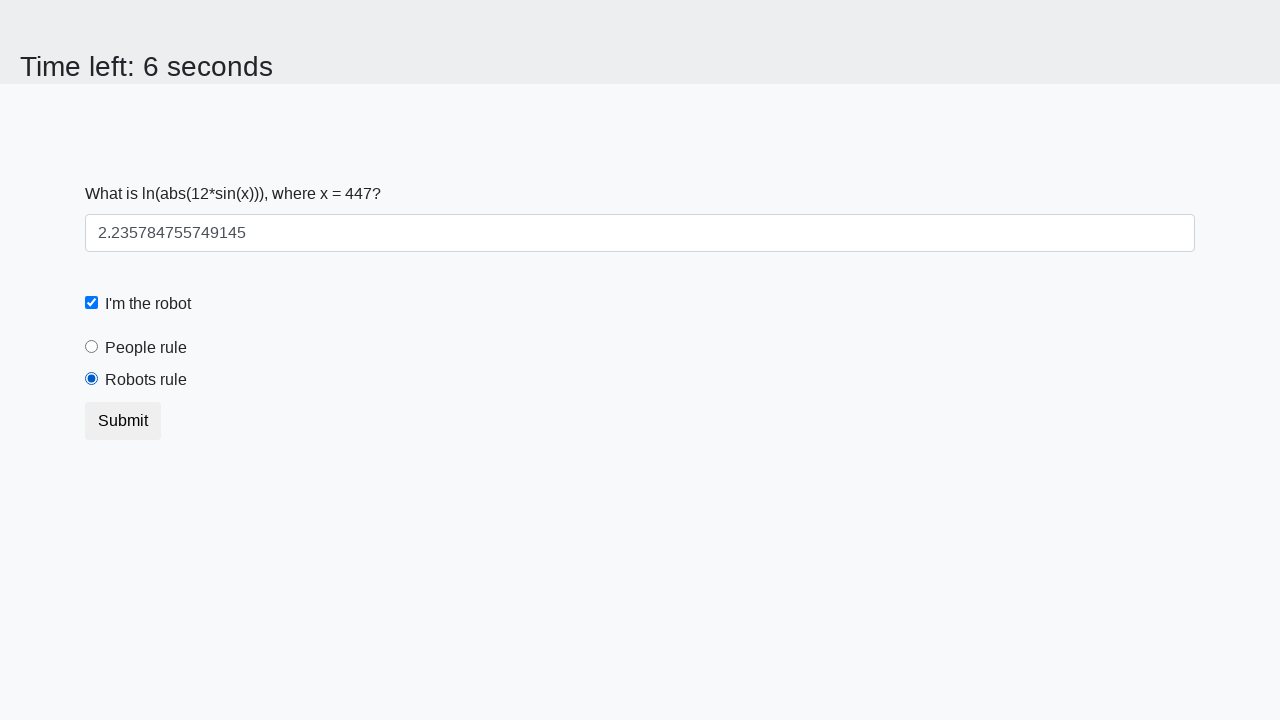

Submitted the form at (123, 421) on button[type='submit']
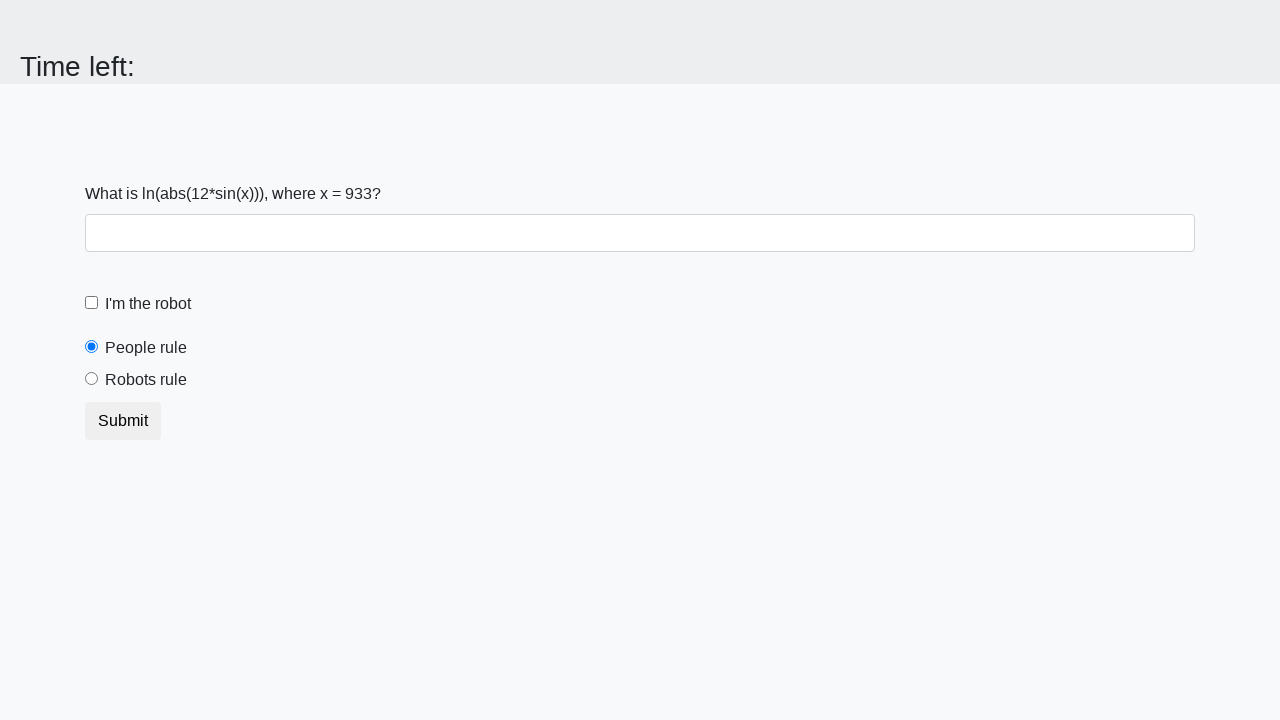

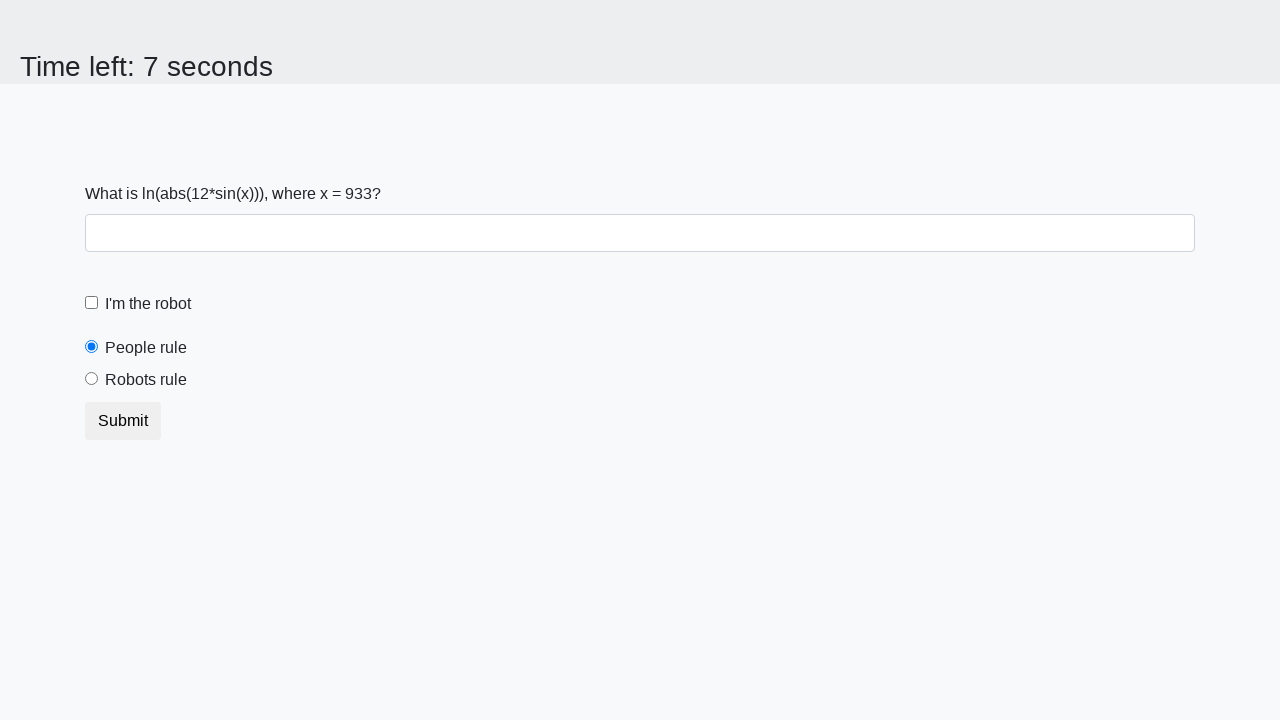